Opens multiple links from the footer section in new tabs and retrieves the title of each opened page

Starting URL: https://rahulshettyacademy.com/AutomationPractice/

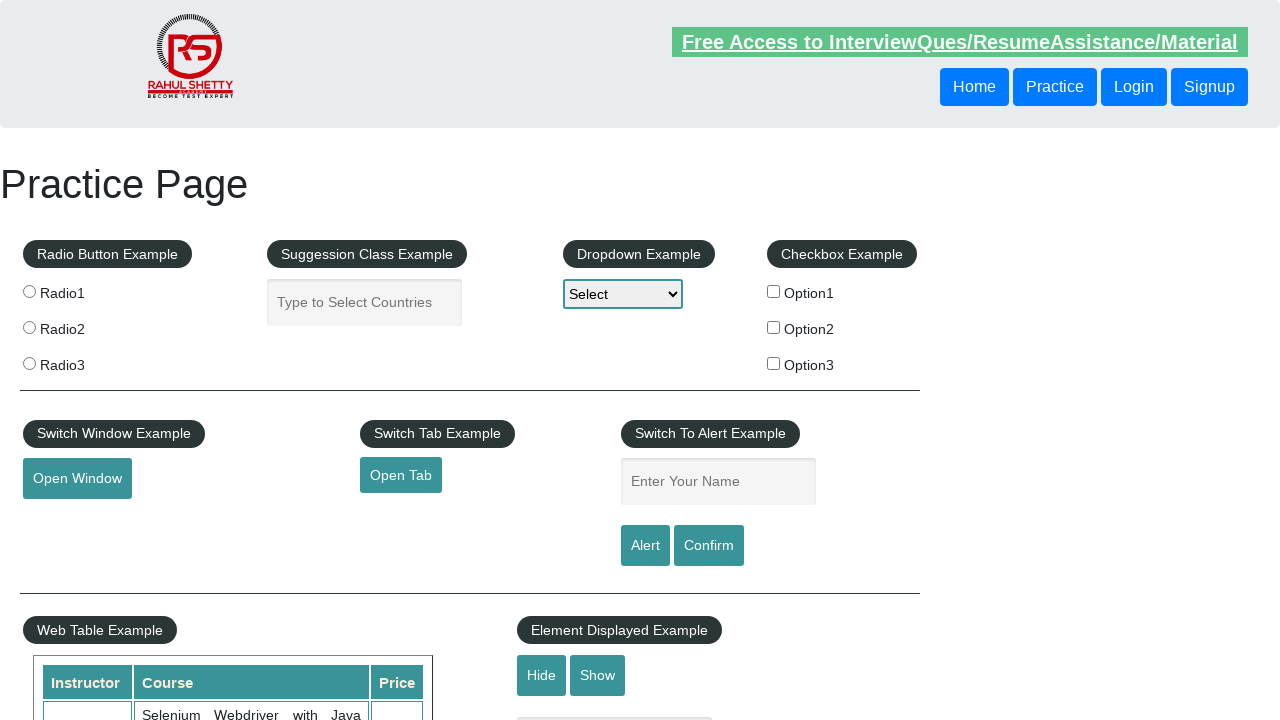

Scrolled down 1000px to reveal footer section
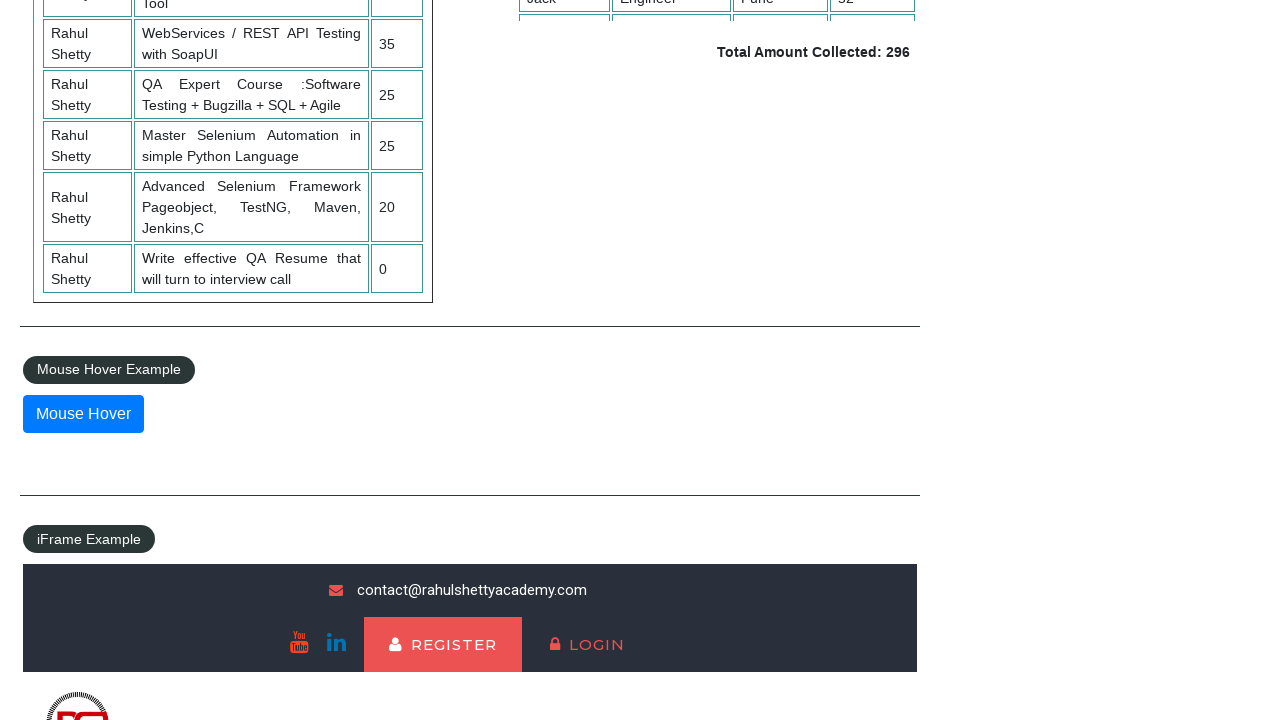

Located all footer links in the last column
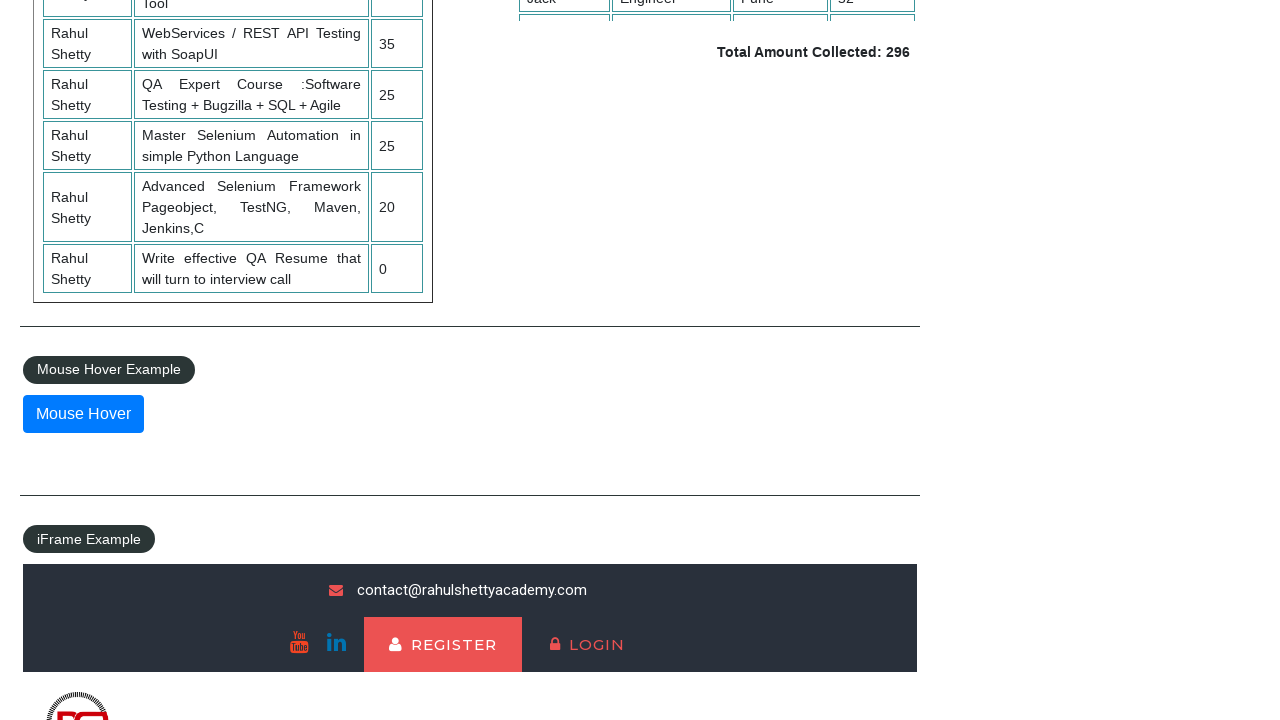

Opened footer link 1 in a new tab using Ctrl+click at (1037, 550) on xpath=//div[@id='gf-BIG']//td[4]/ul/li/a >> nth=1
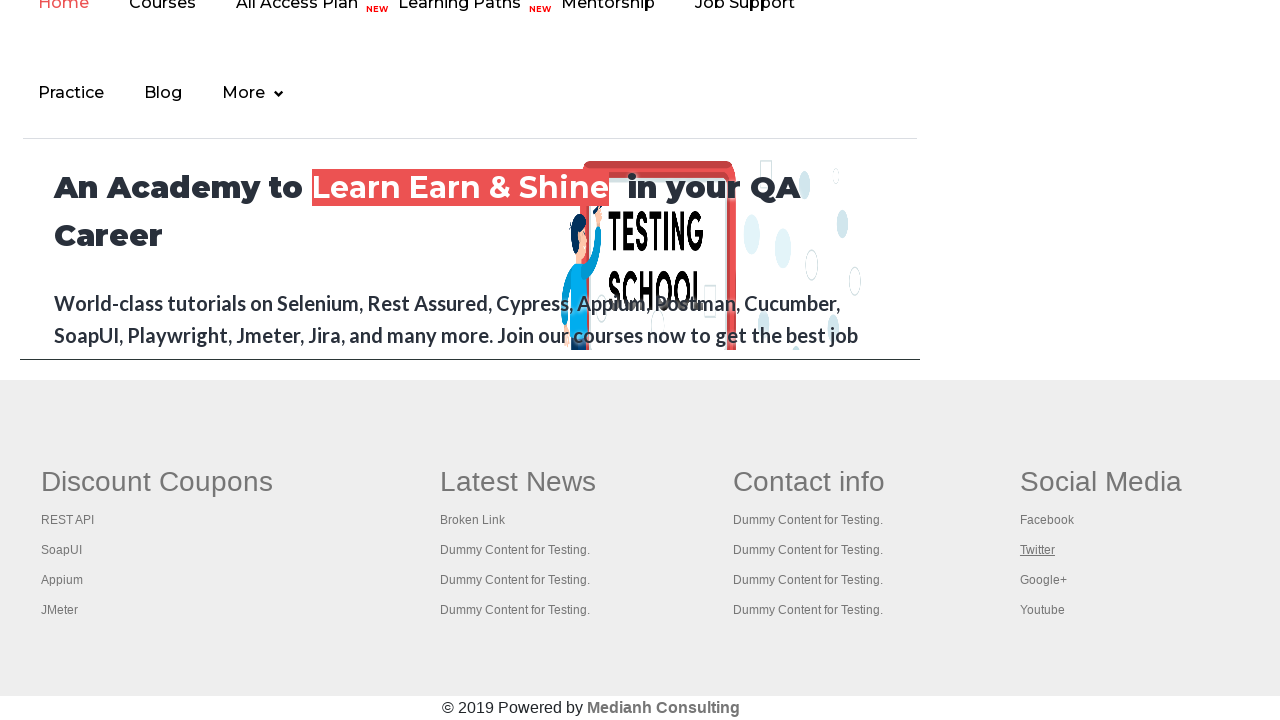

Opened footer link 2 in a new tab using Ctrl+click at (1043, 580) on xpath=//div[@id='gf-BIG']//td[4]/ul/li/a >> nth=2
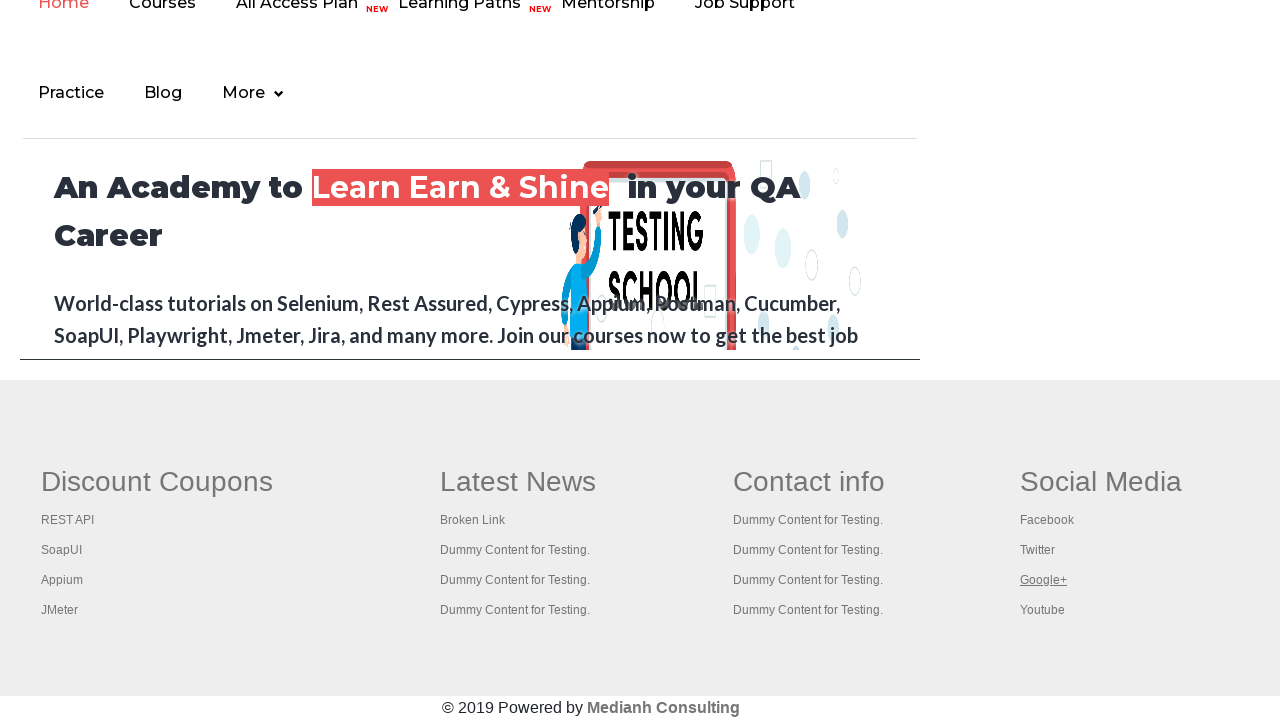

Opened footer link 3 in a new tab using Ctrl+click at (1042, 610) on xpath=//div[@id='gf-BIG']//td[4]/ul/li/a >> nth=3
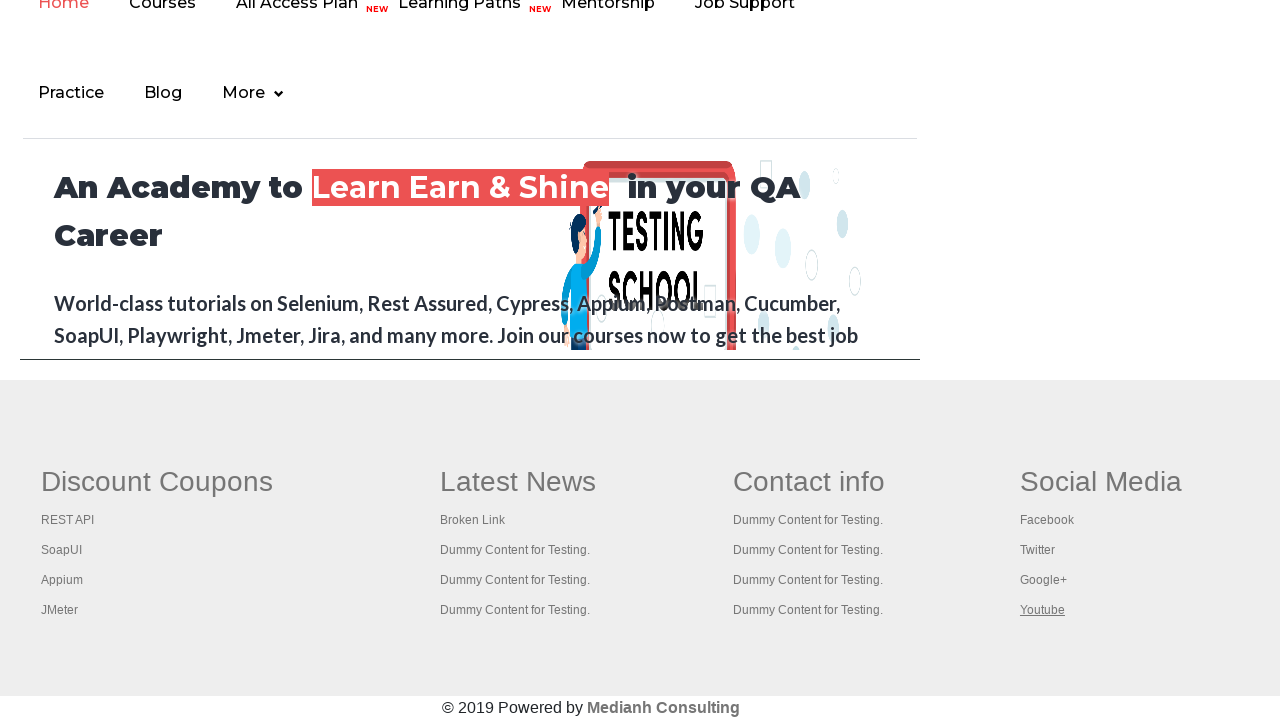

Waited for opened page to load completely
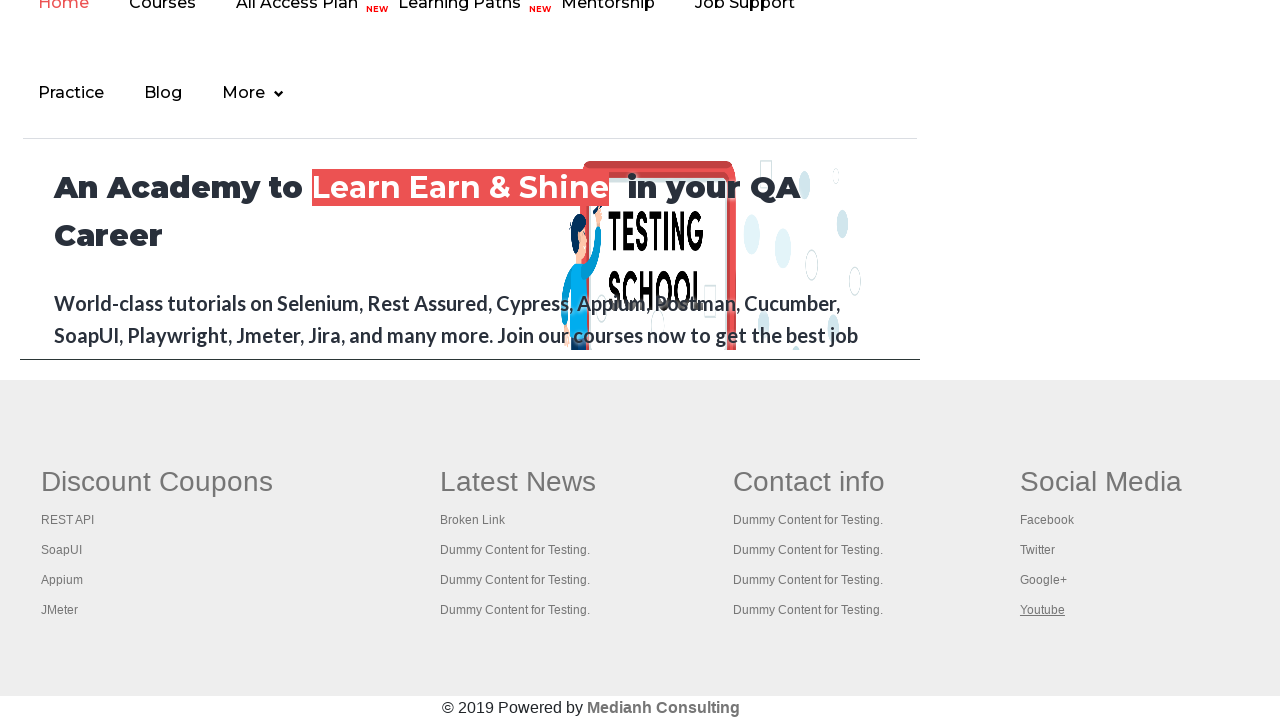

Retrieved and printed page title: Practice Page
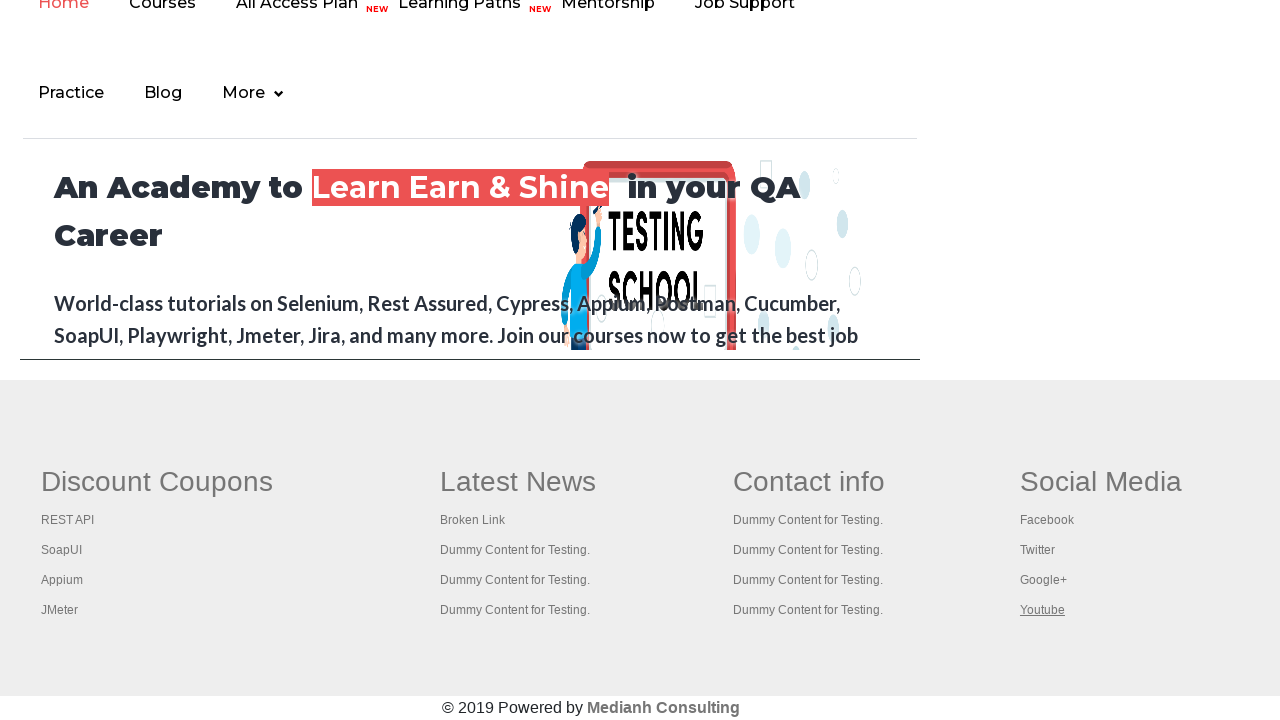

Closed the opened page
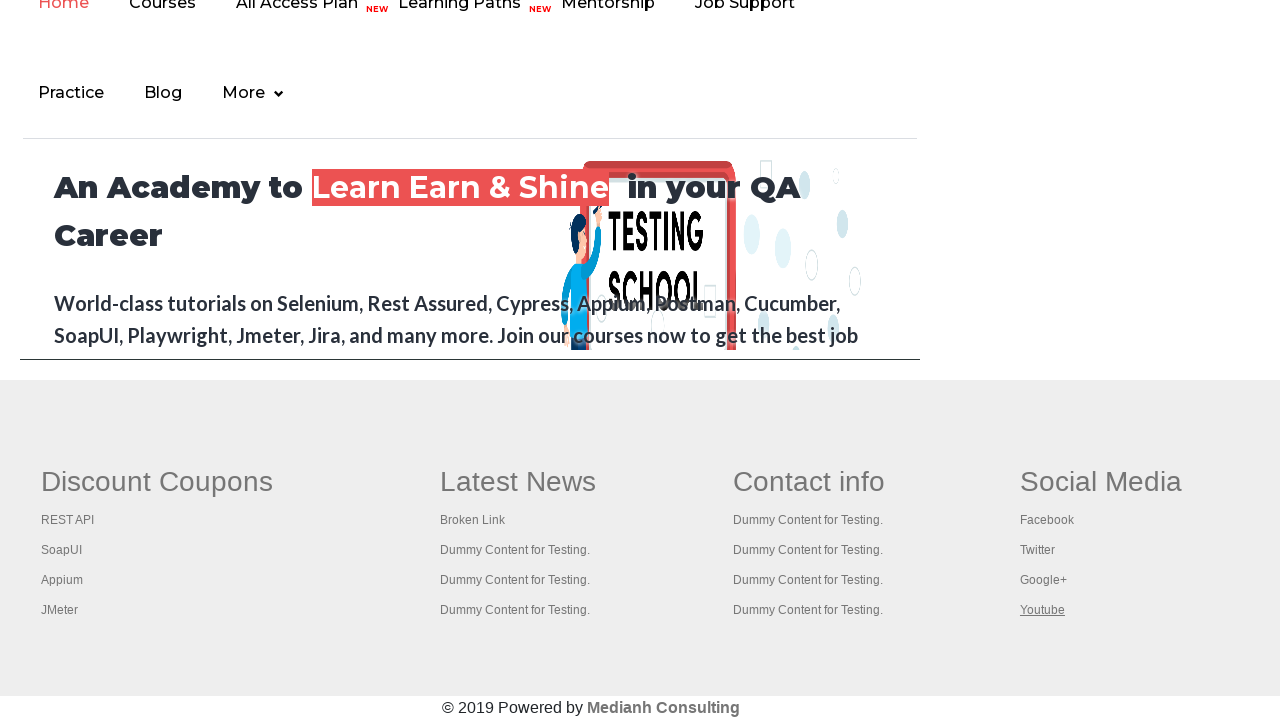

Waited for opened page to load completely
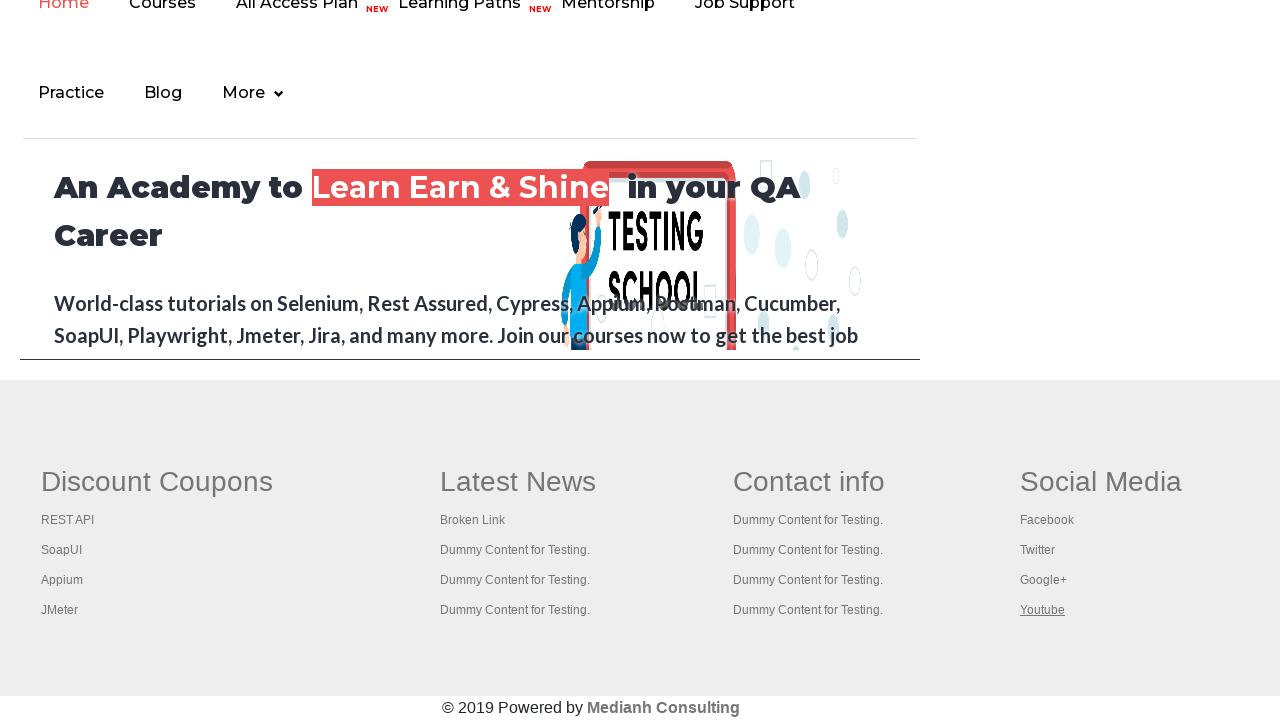

Retrieved and printed page title: Practice Page
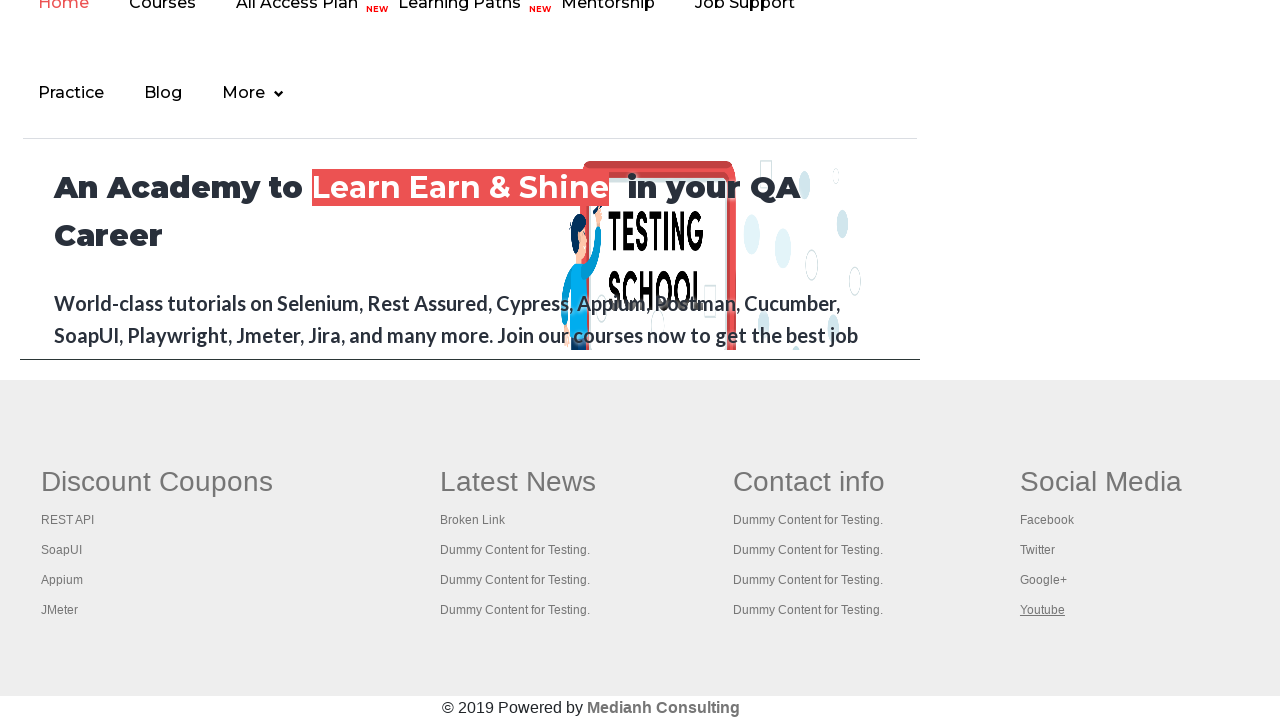

Closed the opened page
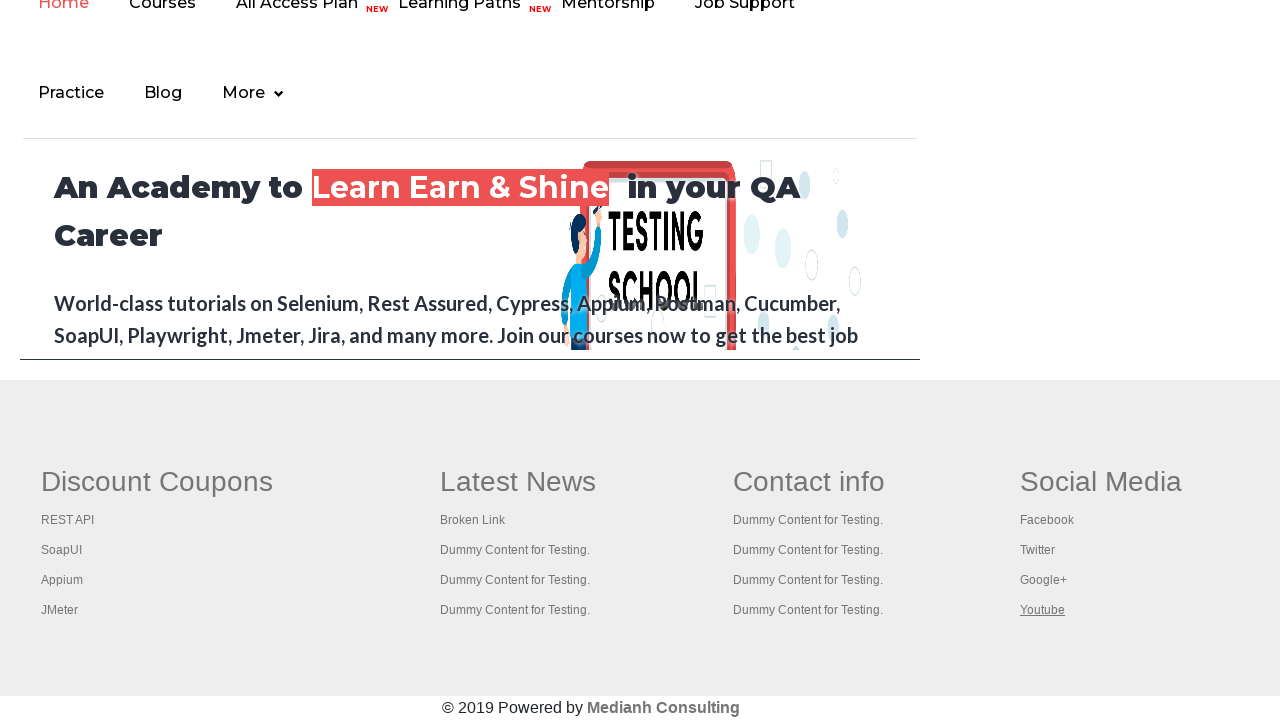

Waited for opened page to load completely
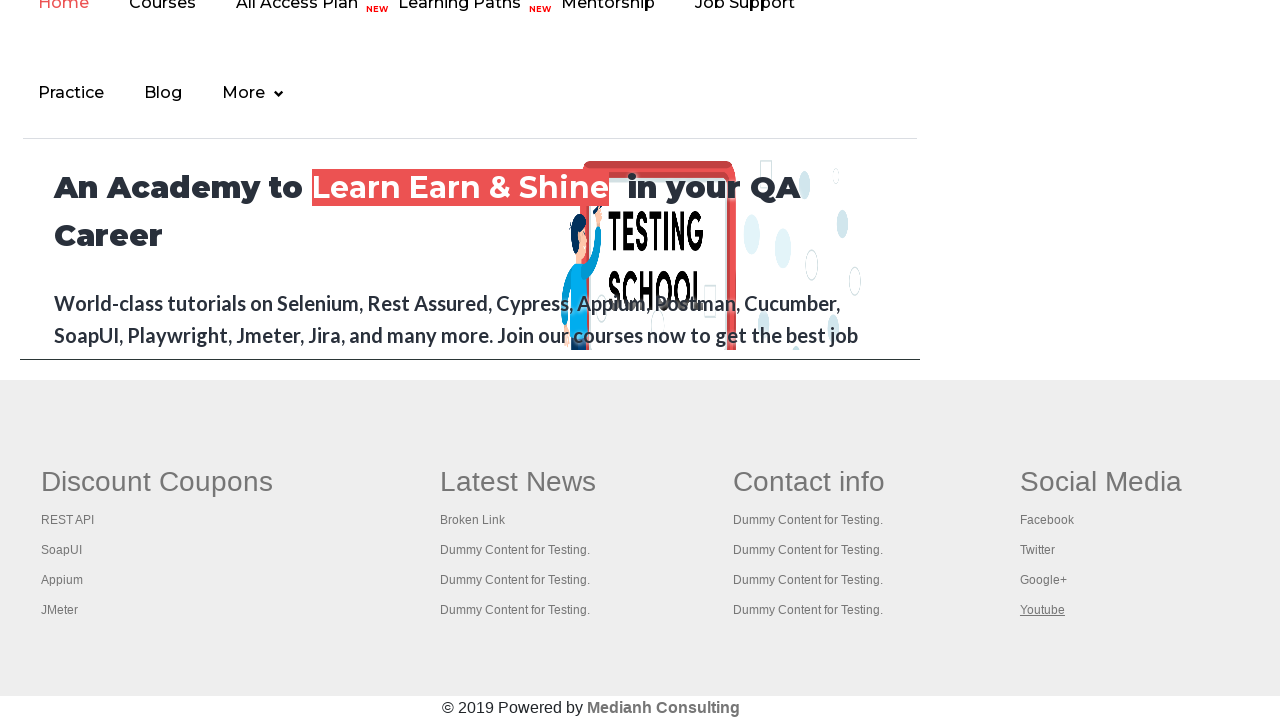

Retrieved and printed page title: Practice Page
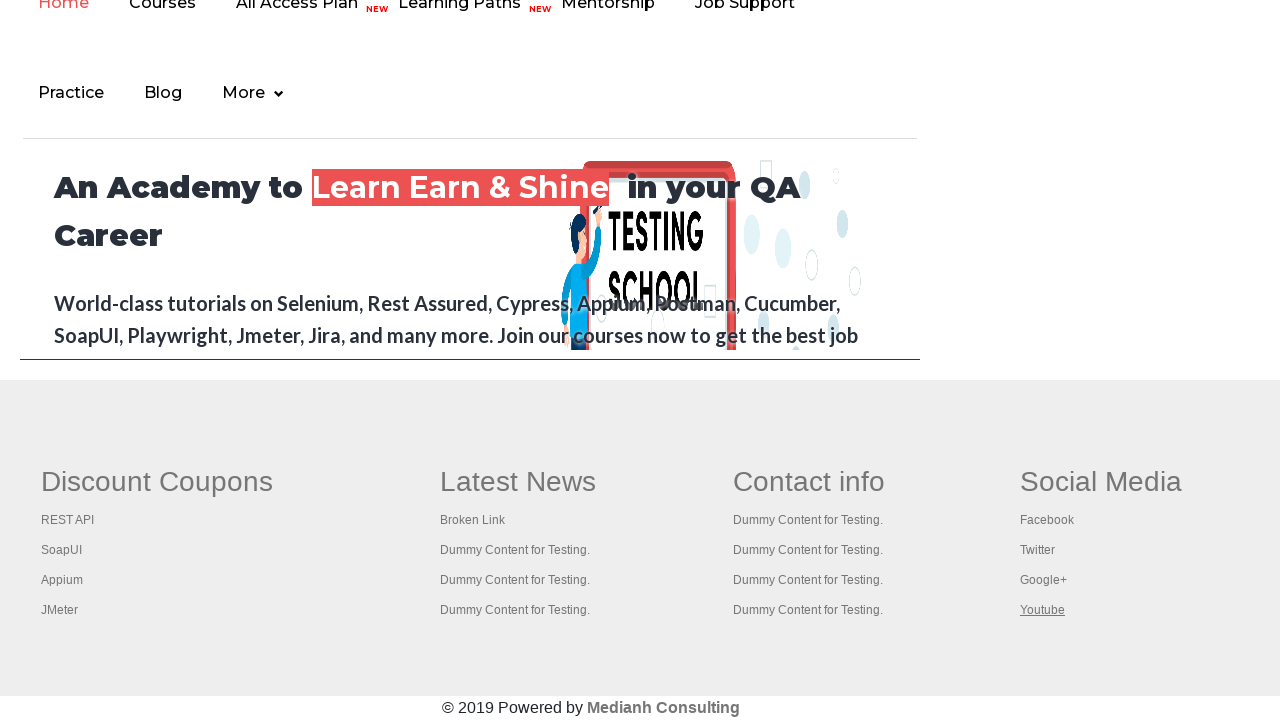

Closed the opened page
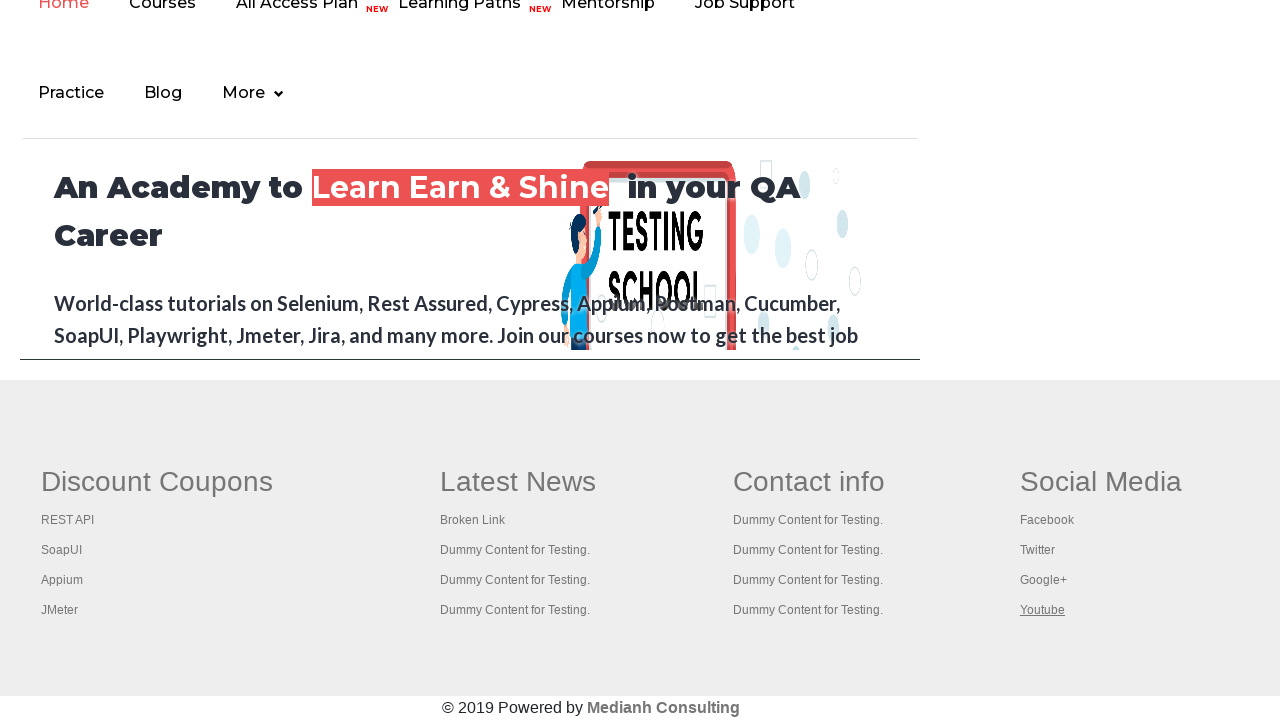

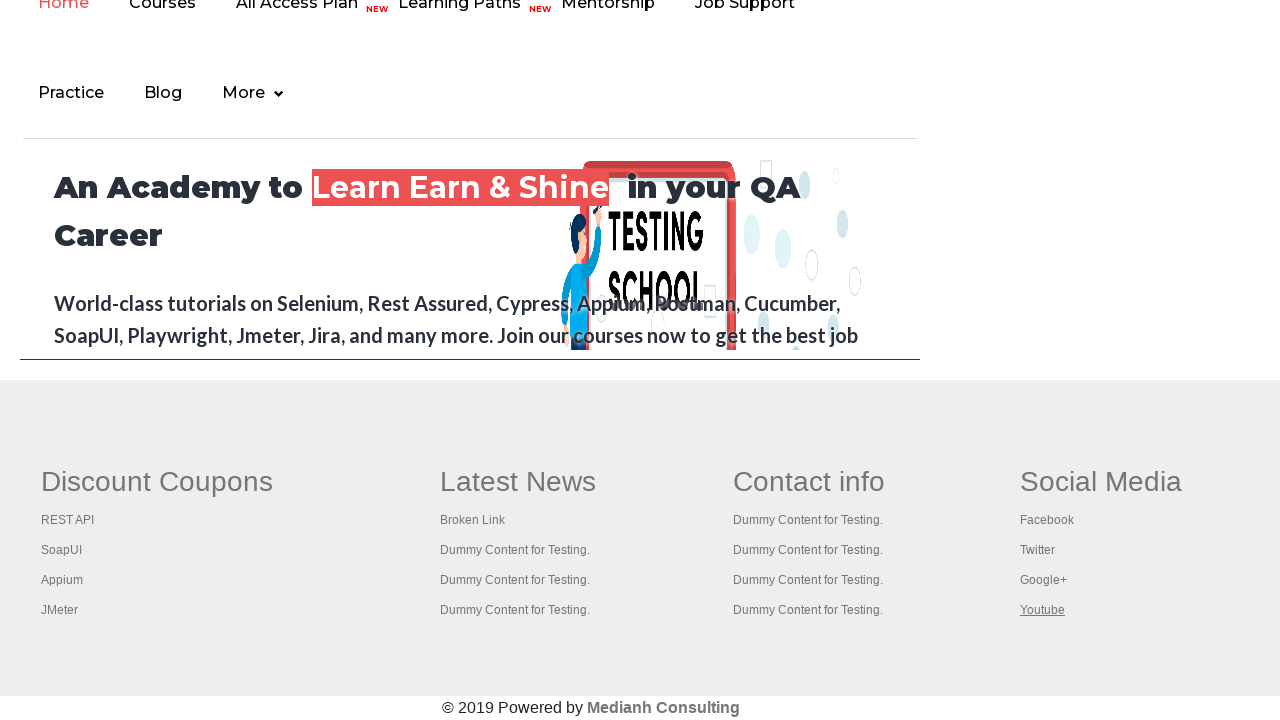